Tests JavaScript alert handling by clicking a button that triggers an alert dialog and accepting it

Starting URL: https://the-internet.herokuapp.com/javascript_alerts

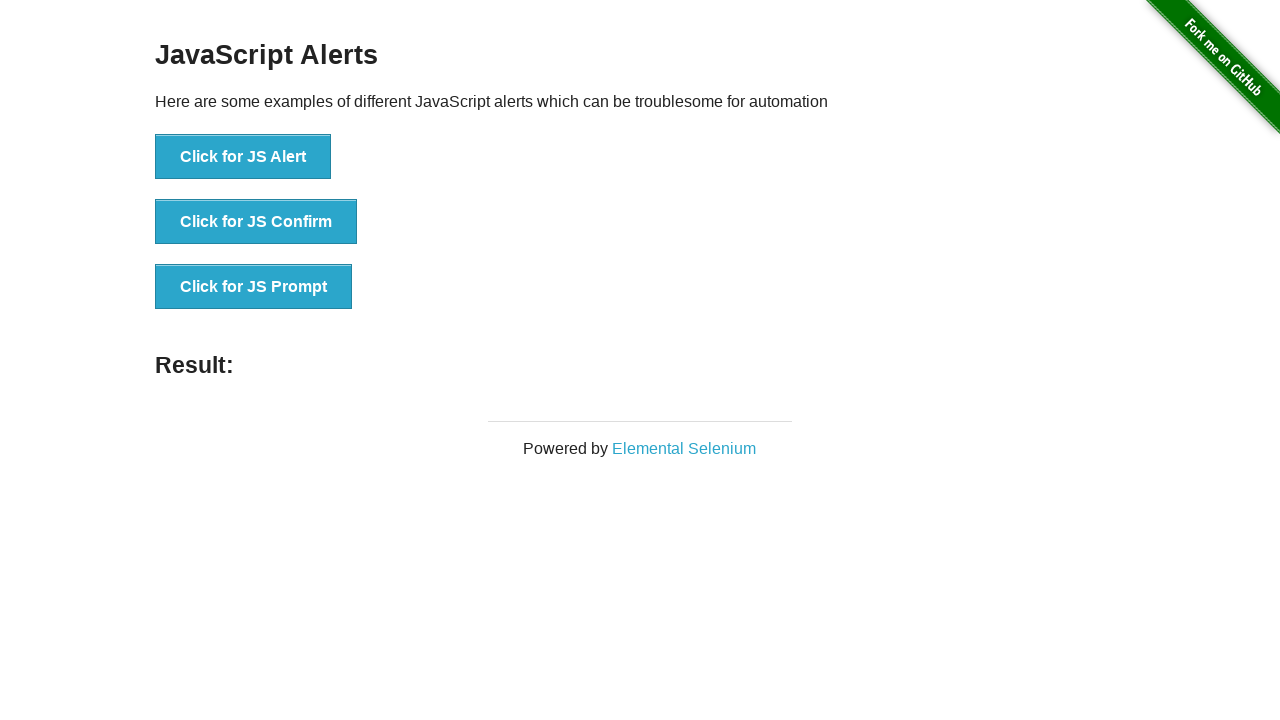

Set up dialog handler to accept JS alerts
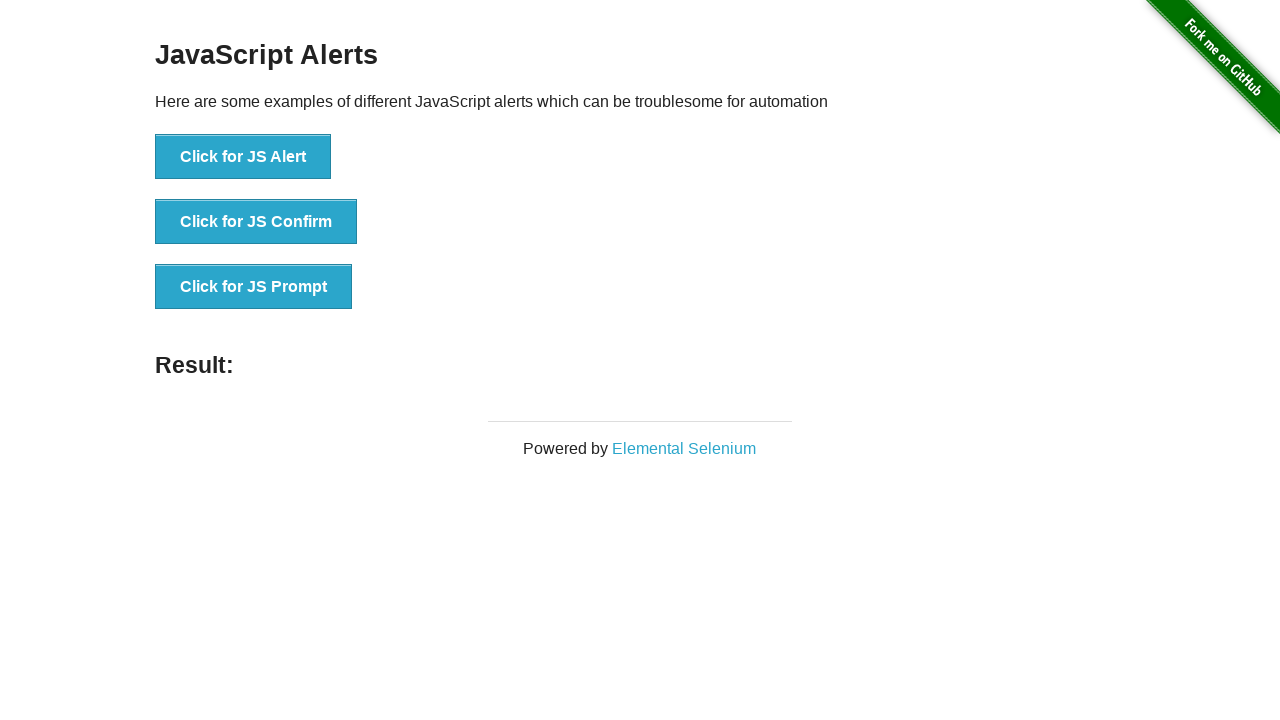

Clicked button to trigger JS alert at (243, 157) on internal:role=button[name="Click for JS Alert"i]
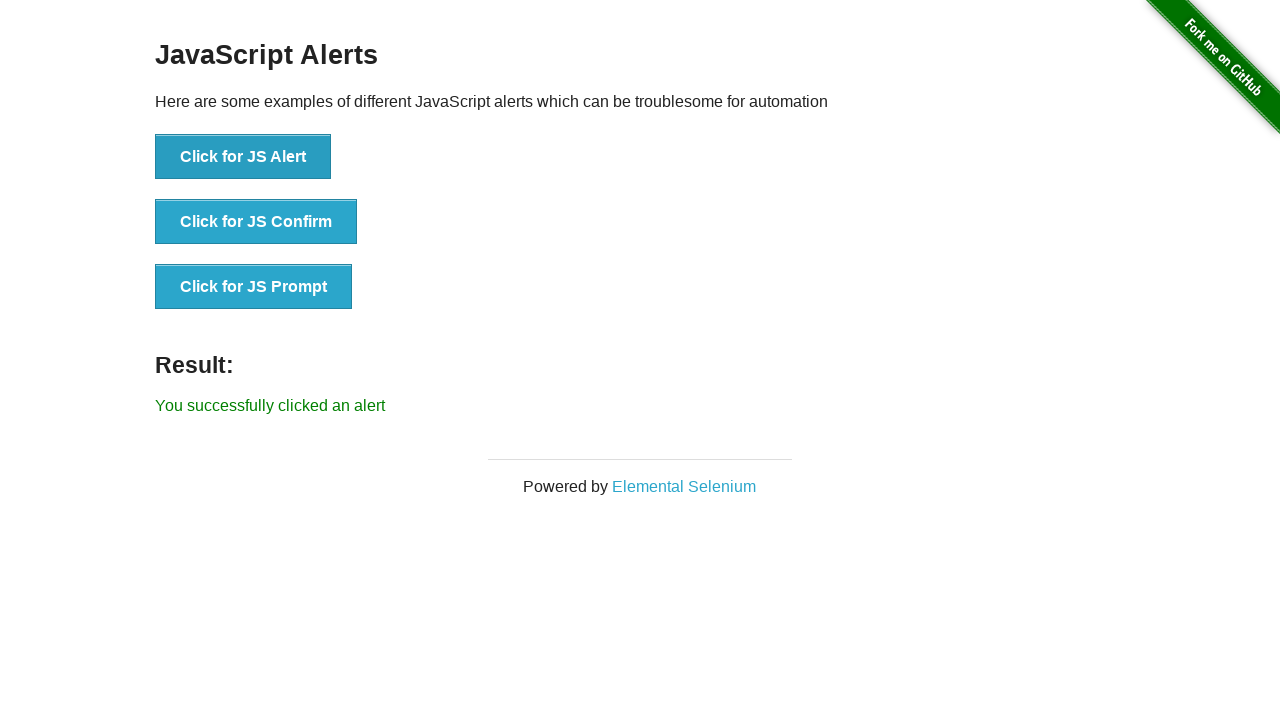

Waited for alert dialog to be handled
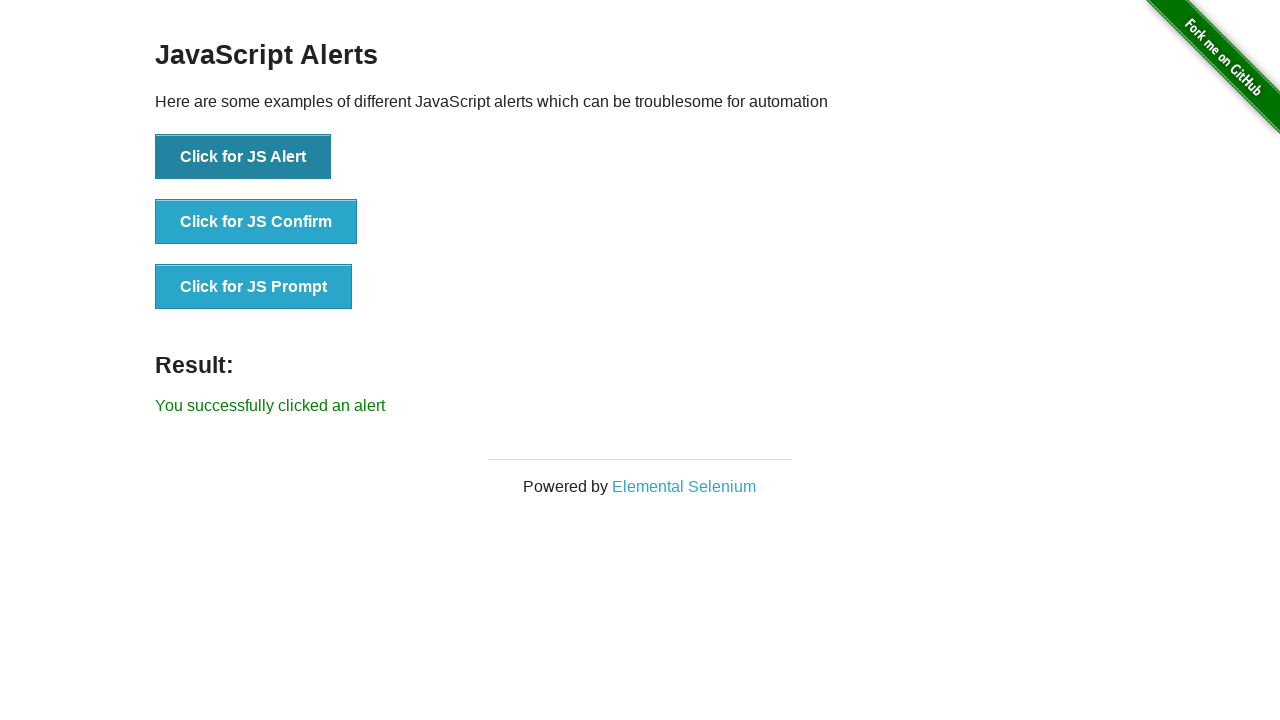

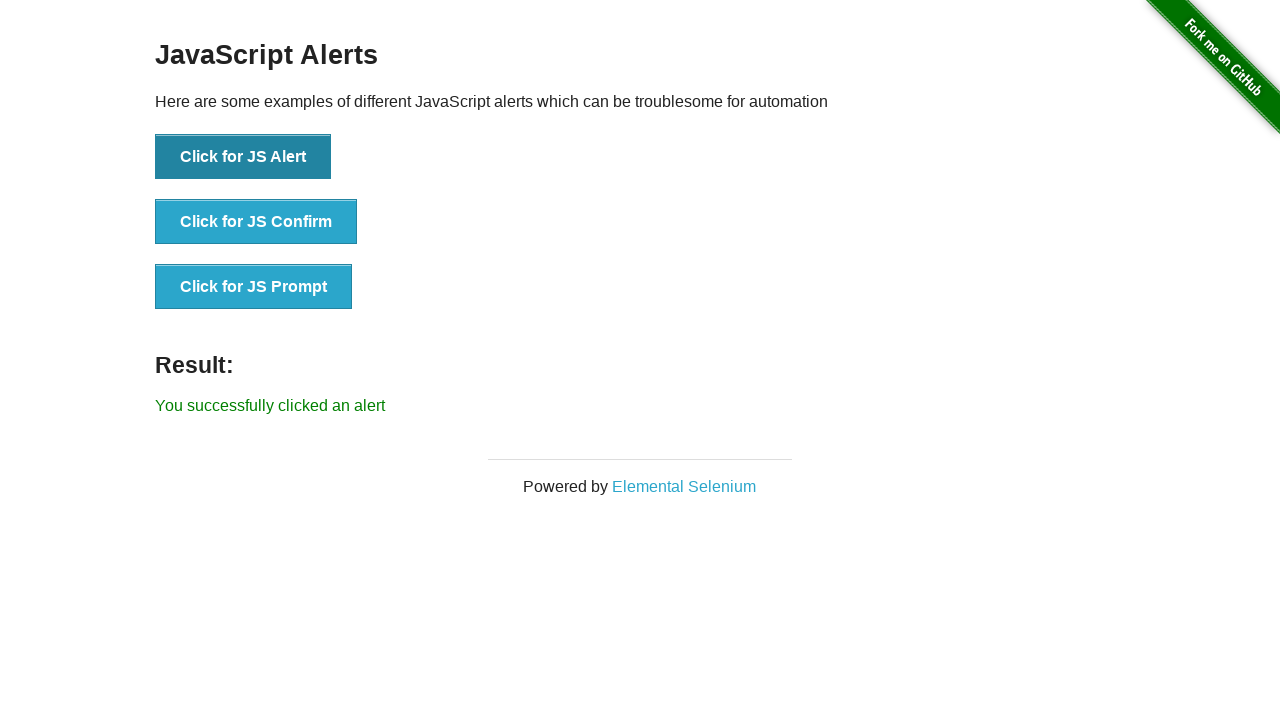